Tests basic browser navigation by visiting a registration page and then navigating to a web table page on the demo automation testing site.

Starting URL: http://demo.automationtesting.in/Register.html

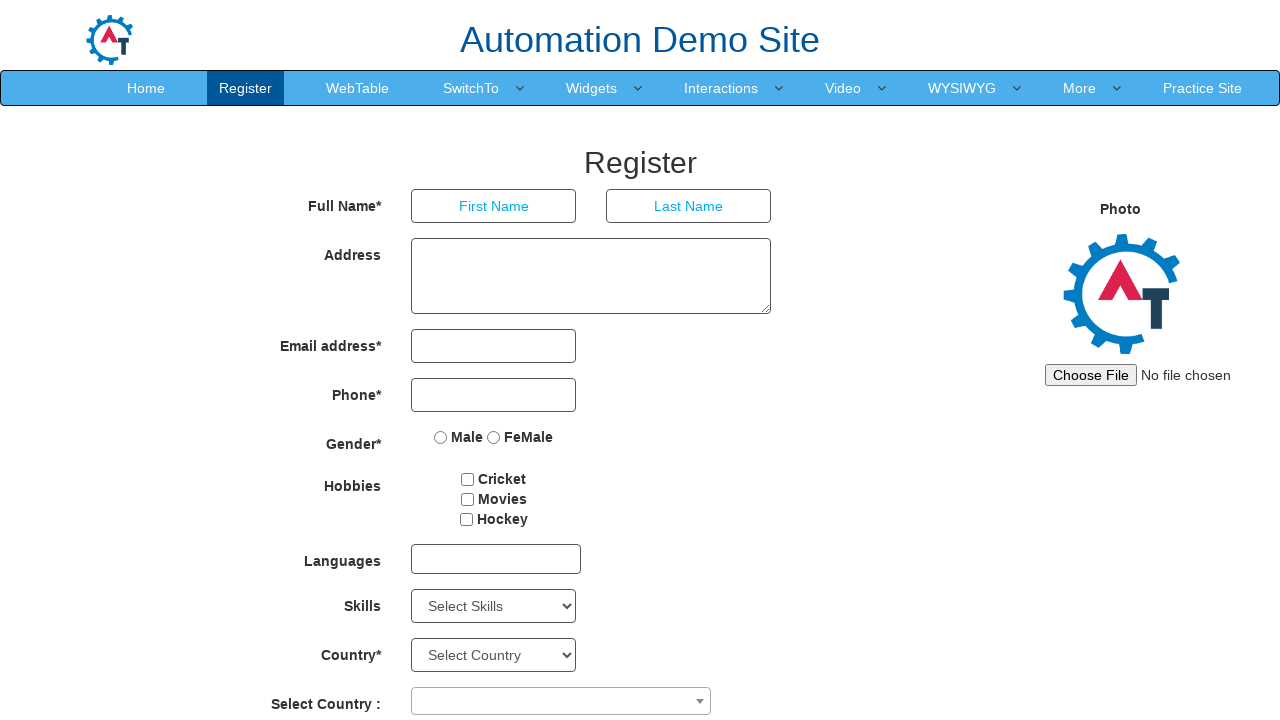

Navigated from Register.html to WebTable.html page
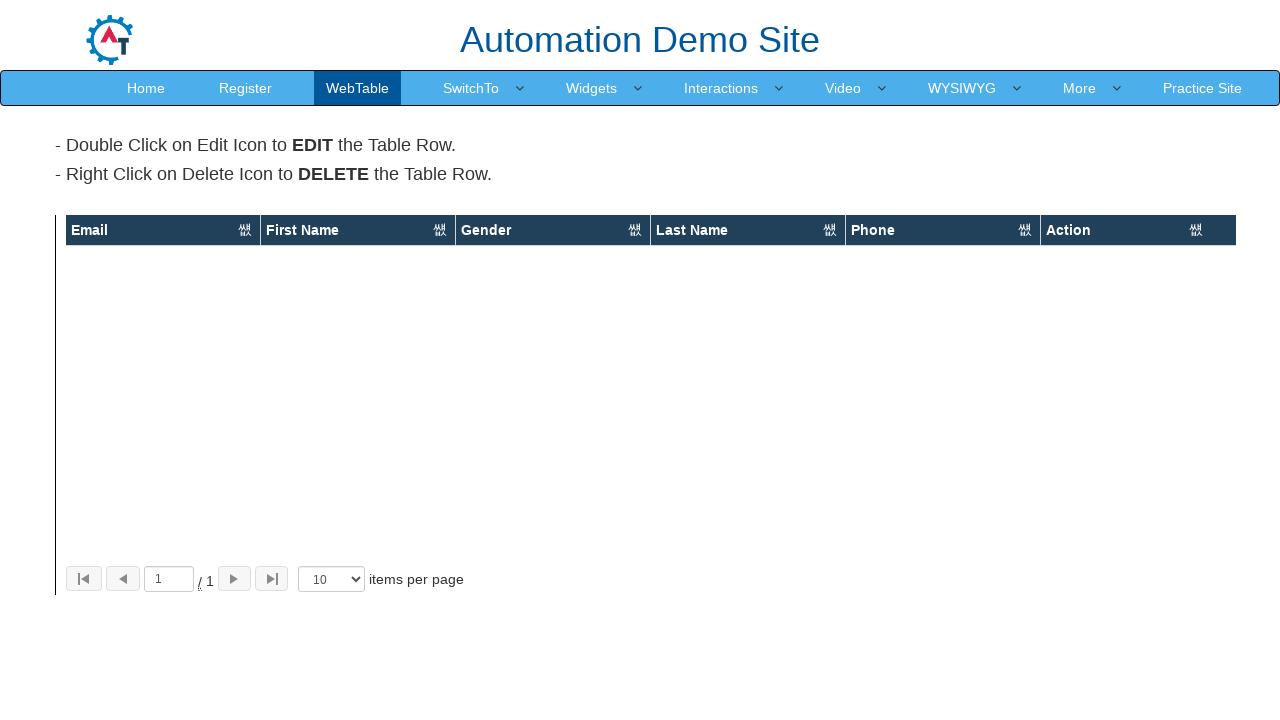

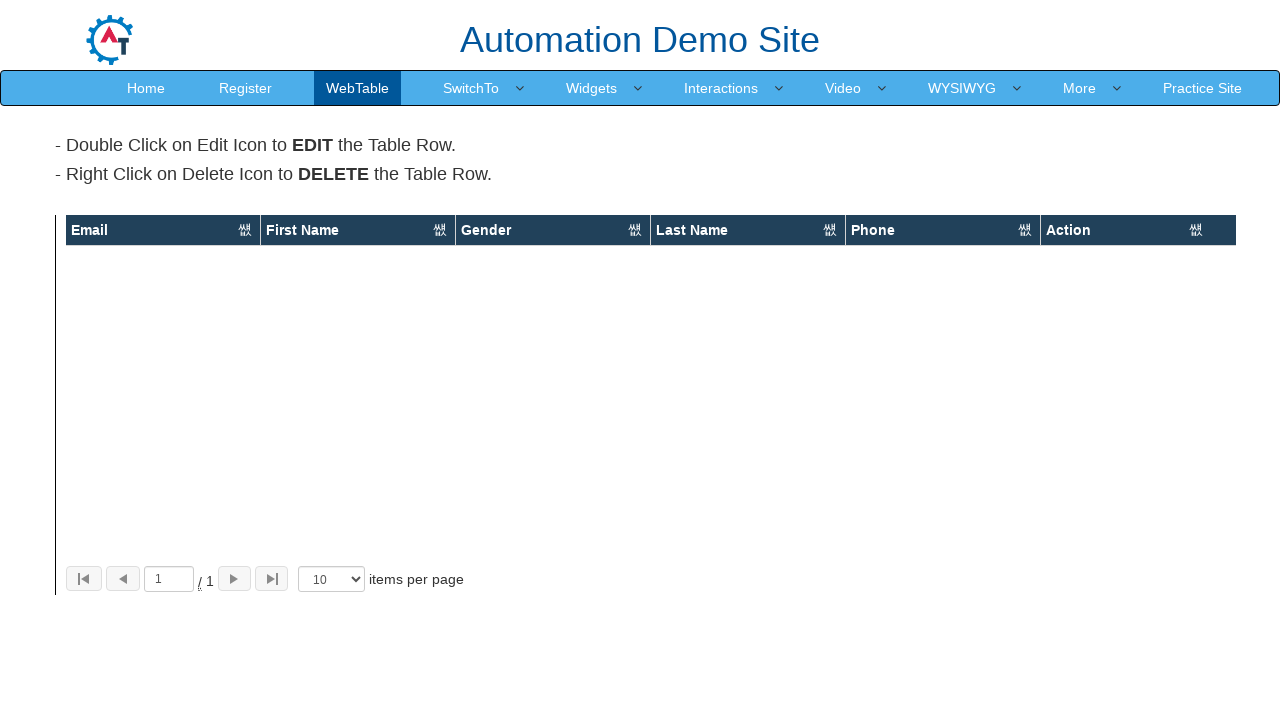